Tests interacting with a disabled text field by scrolling to it and setting its value using JavaScript execution

Starting URL: https://omayo.blogspot.com/

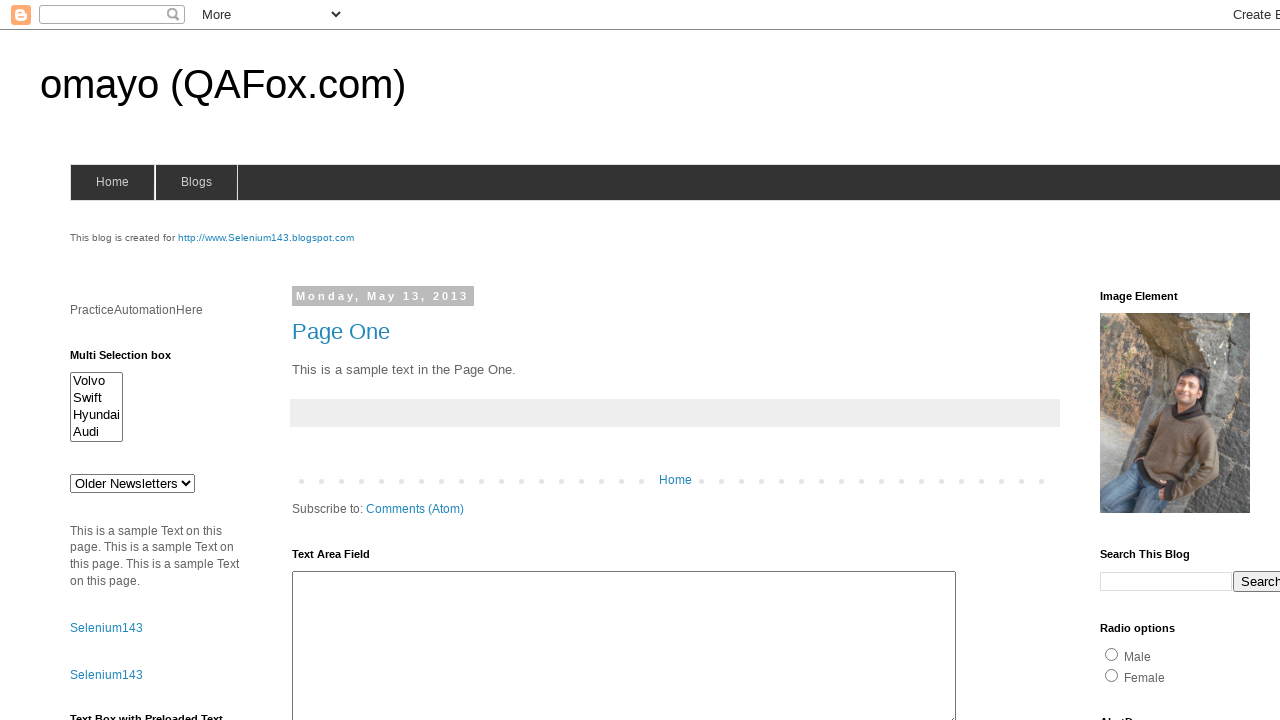

Located the disabled text field with id 'tb2'
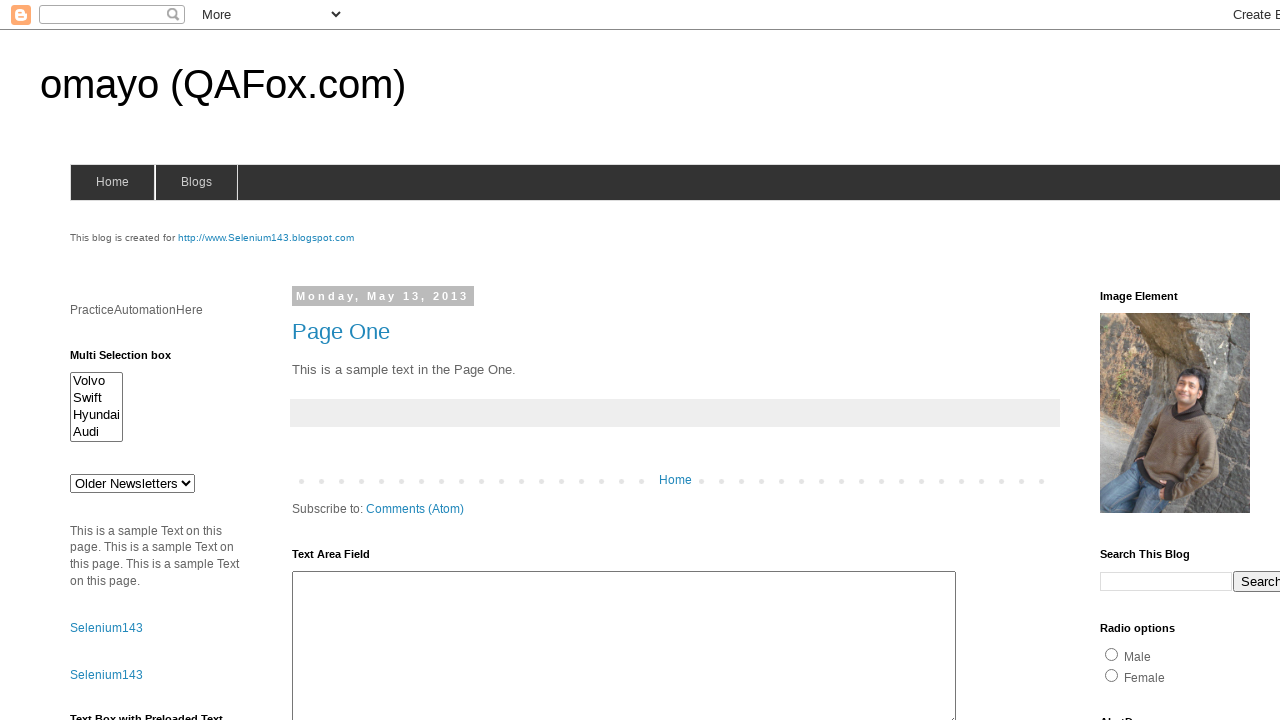

Scrolled the disabled text field into view
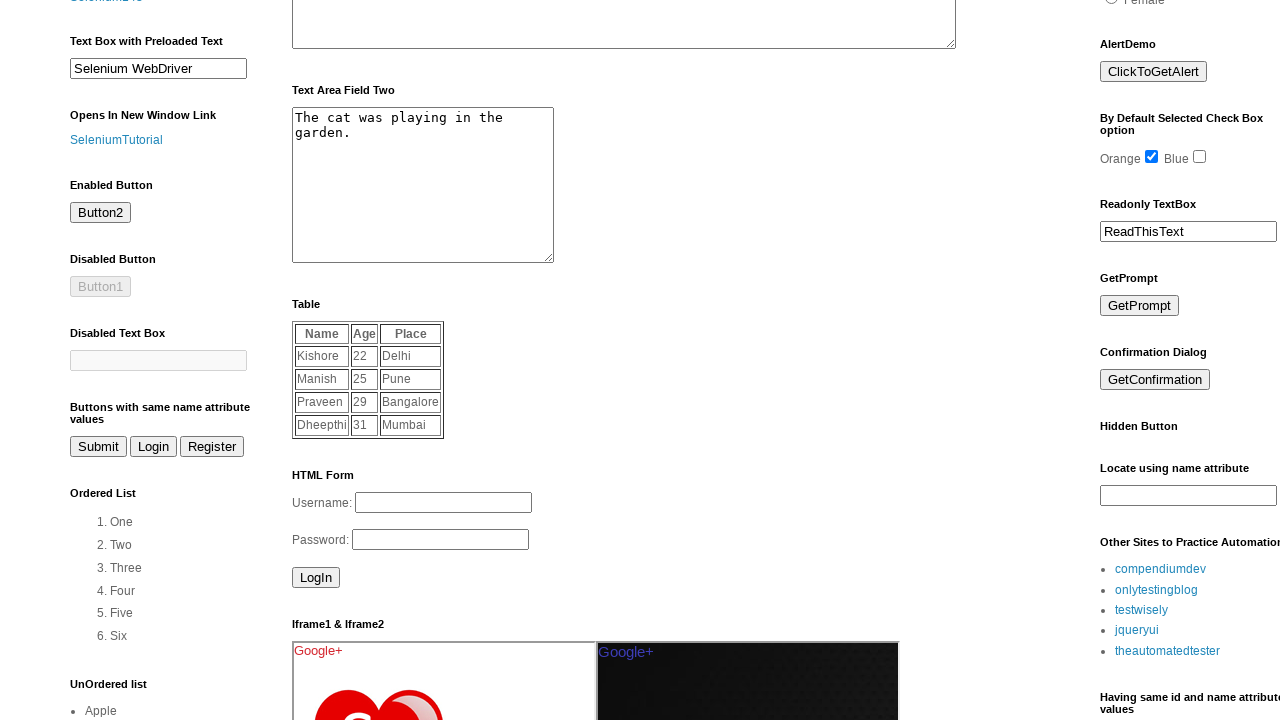

Set value 'Aman singh' on the disabled field using JavaScript execution
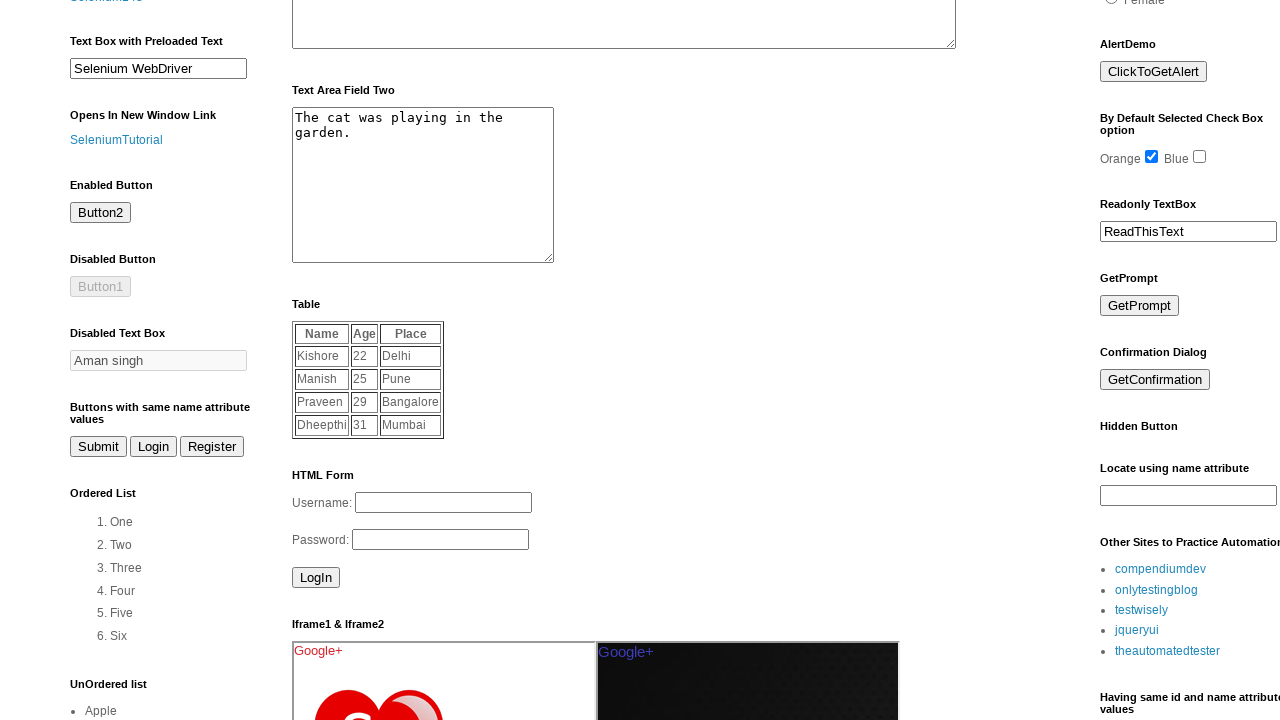

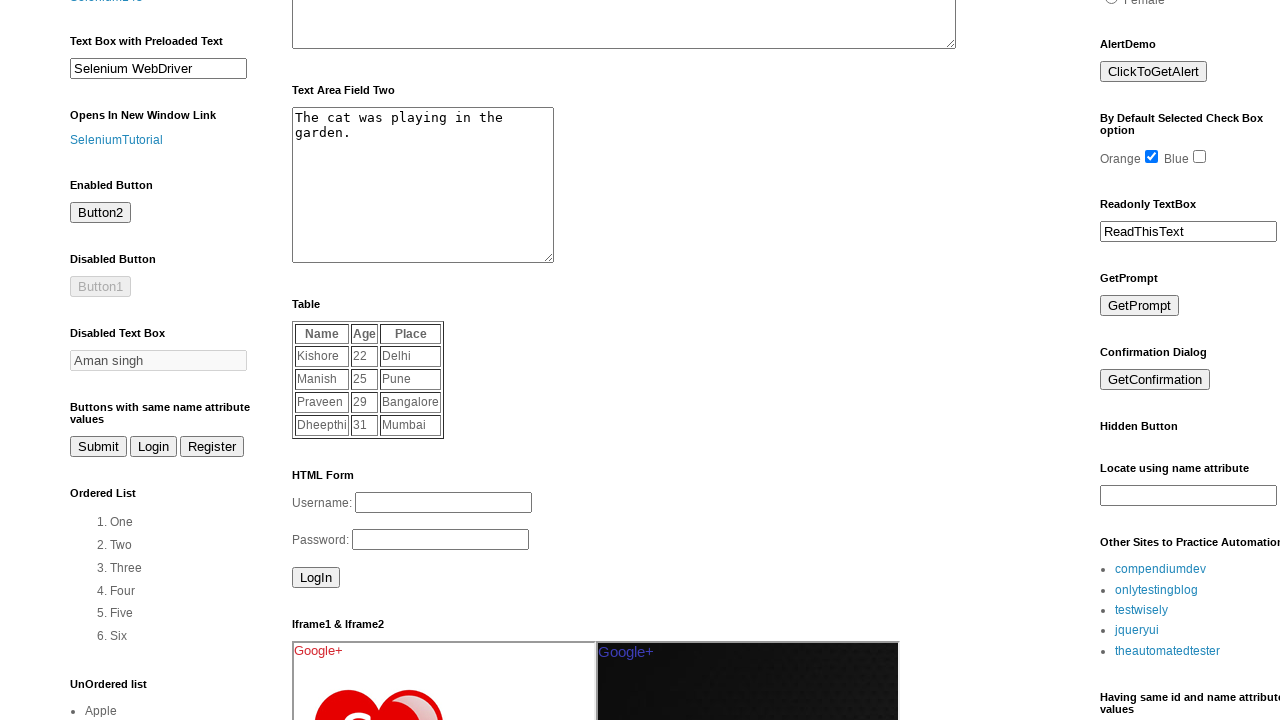